Tests the visibility of all form elements on the page, ensuring all inputs, buttons, and selects are properly displayed on initial load.

Starting URL: https://nlhsueh.github.io/iecs-gym/

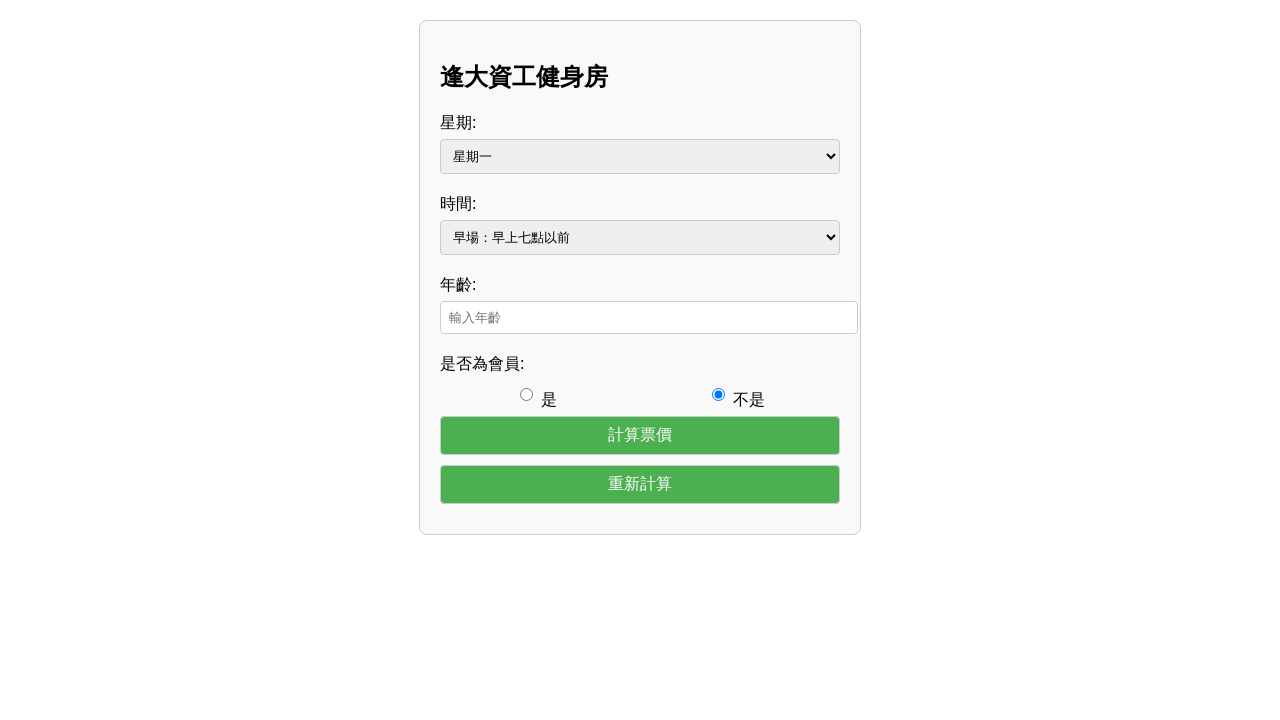

Navigated to gym pricing calculator page
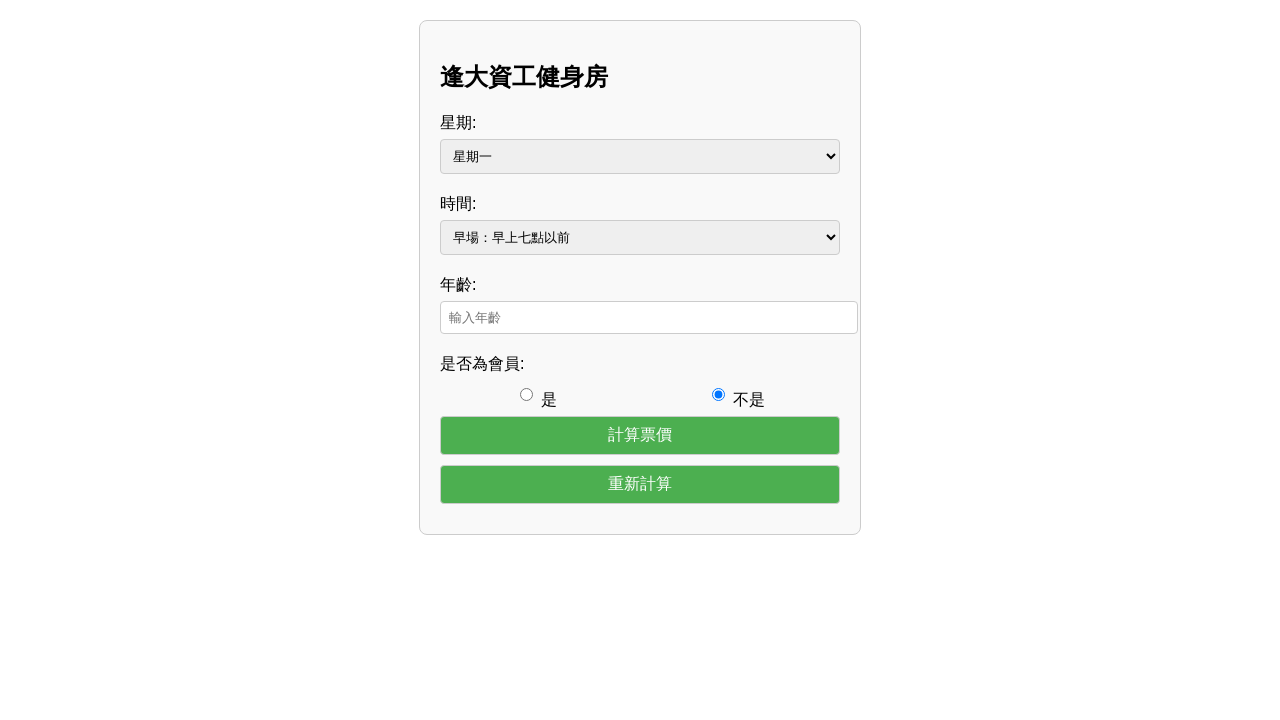

Verified day select box is visible
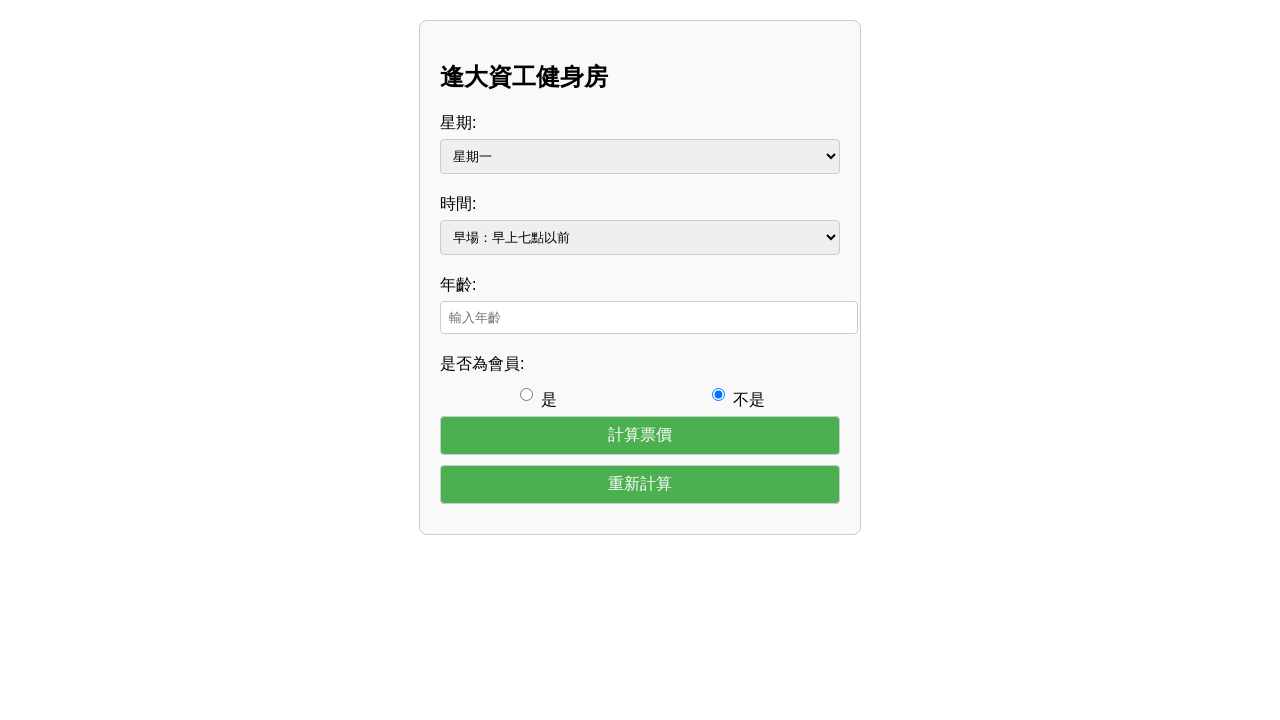

Verified time select box is visible
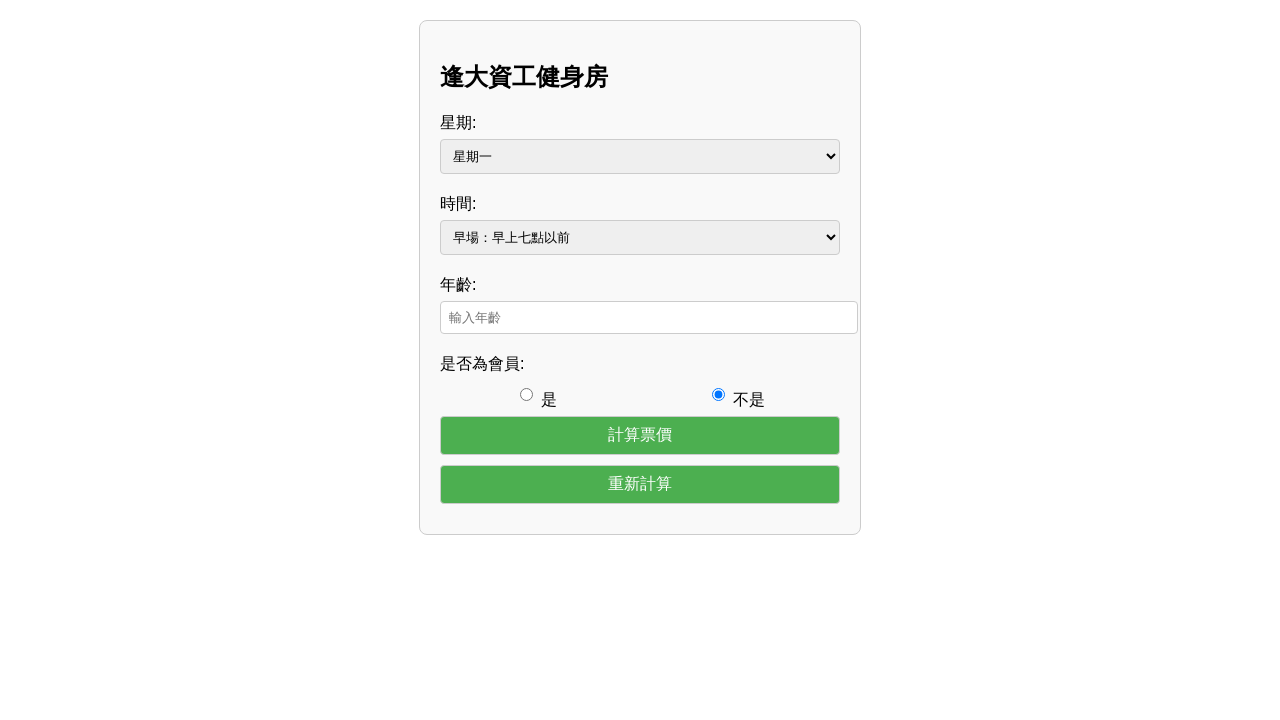

Verified age input box is visible
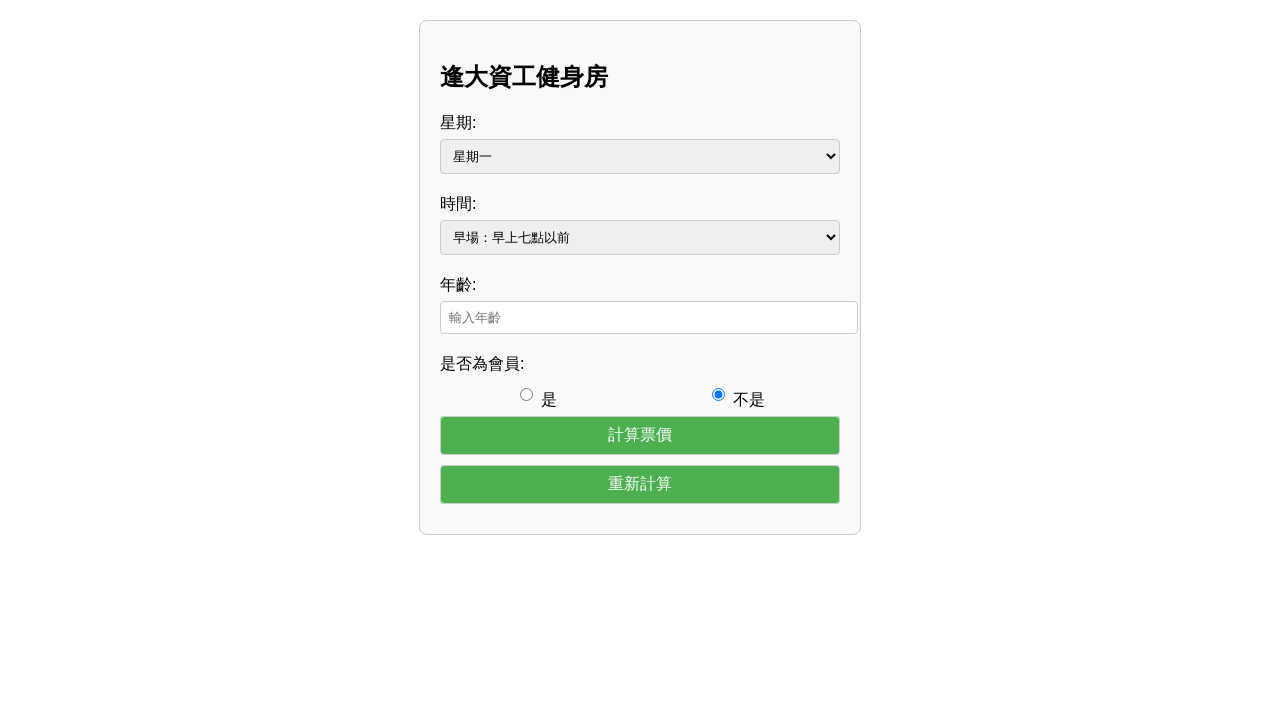

Verified member radio button (yes) is visible
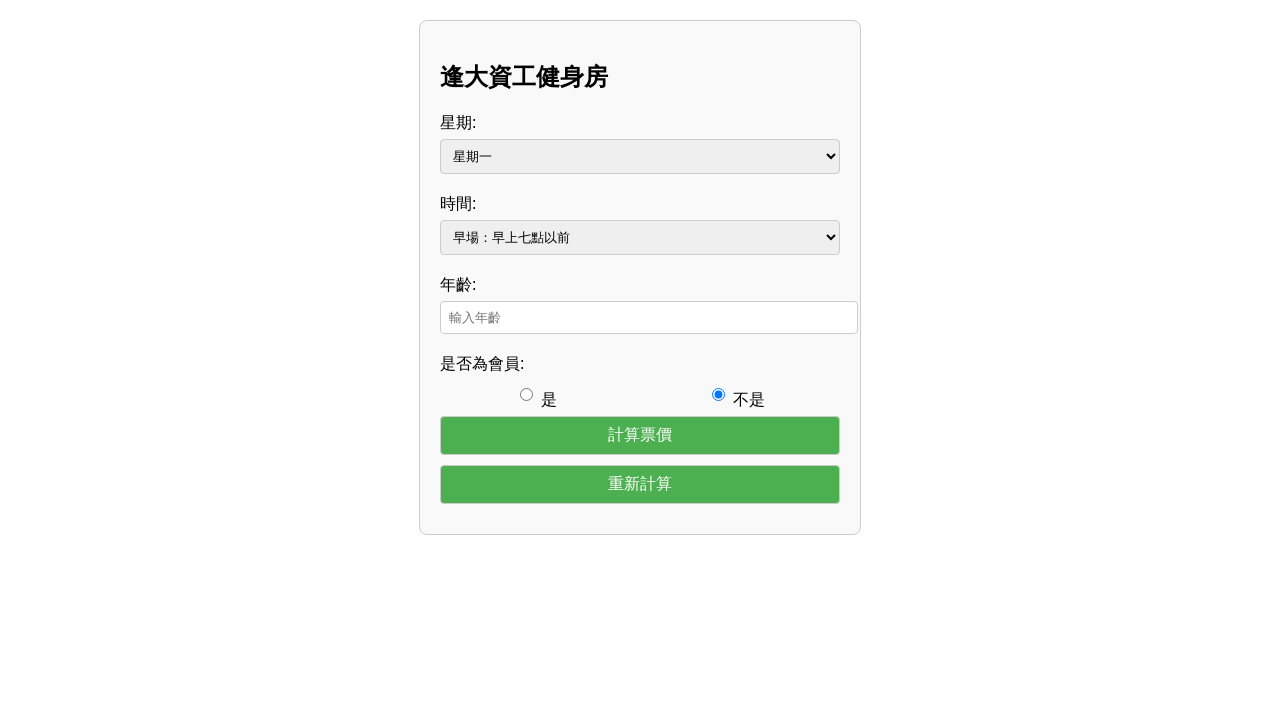

Verified member radio button (no) is visible
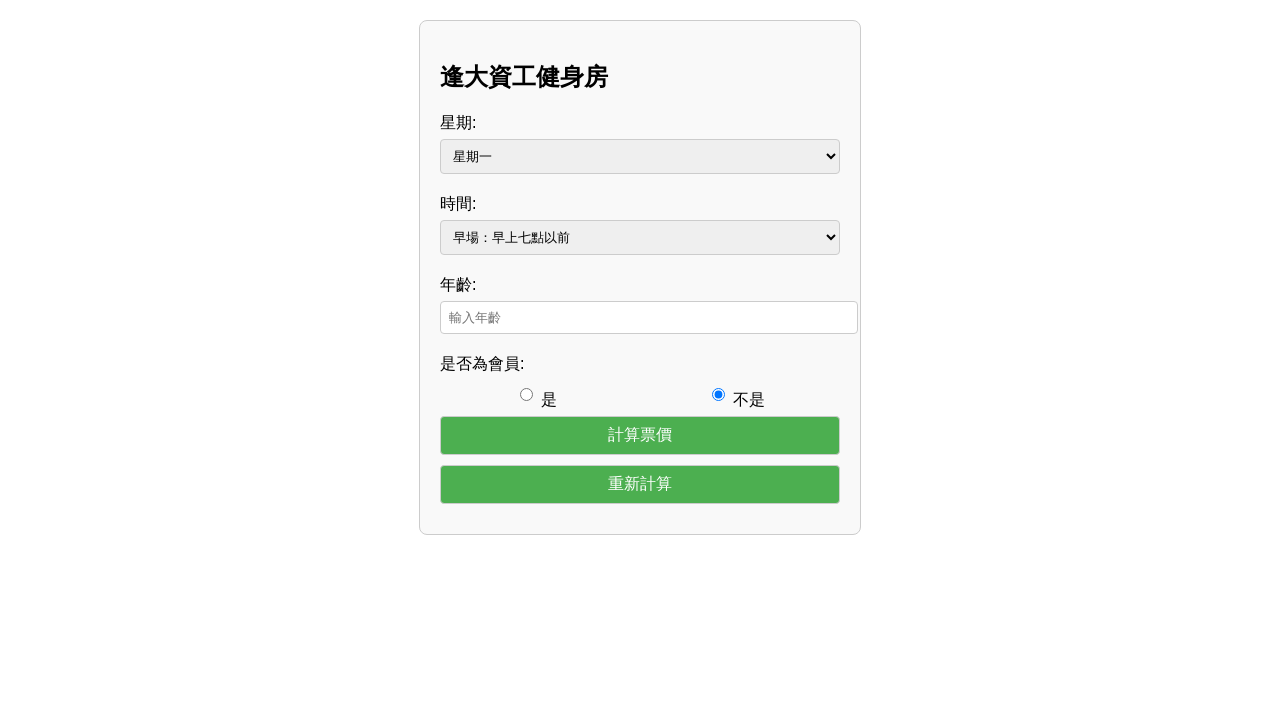

Verified calculate button is visible
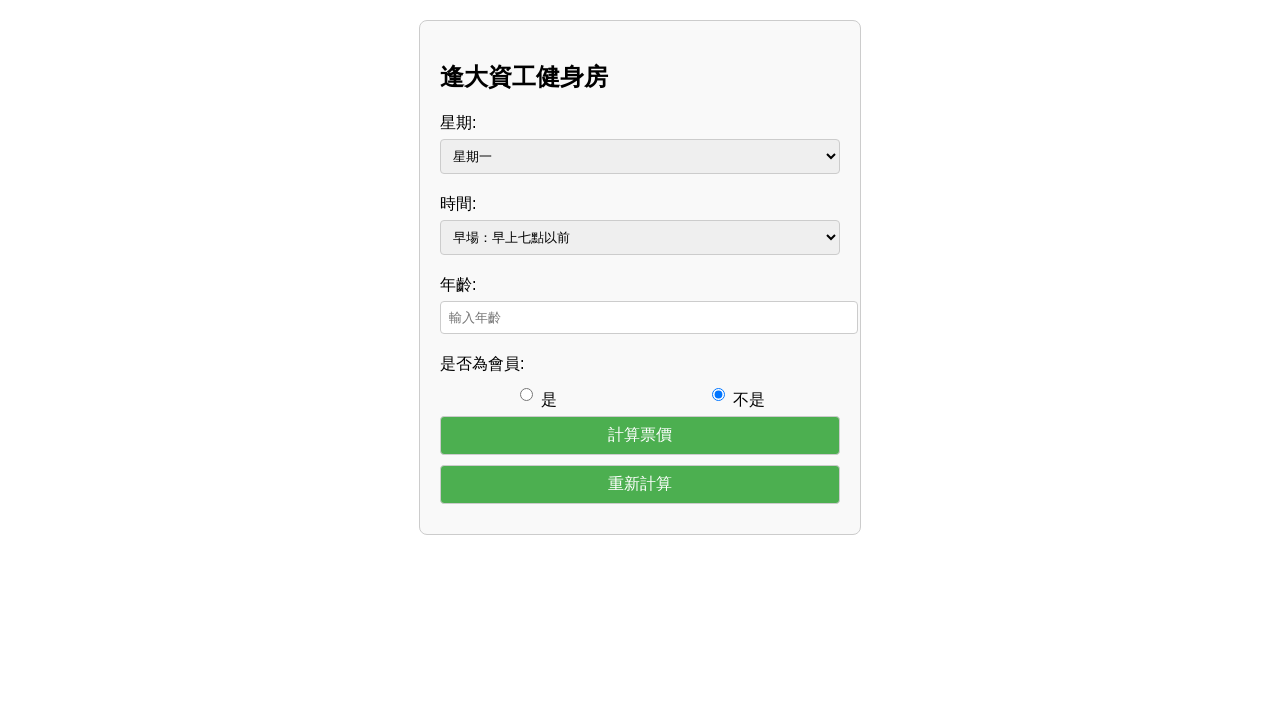

Verified reset button is visible
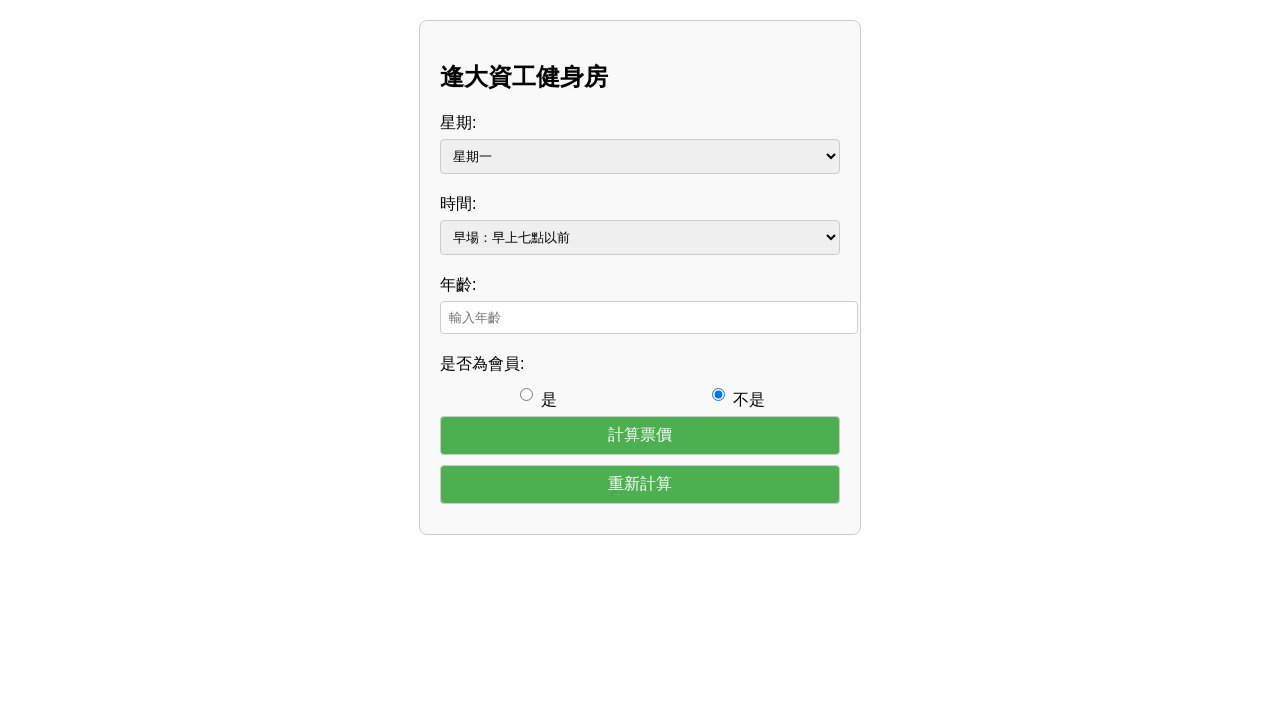

Verified output element is hidden initially
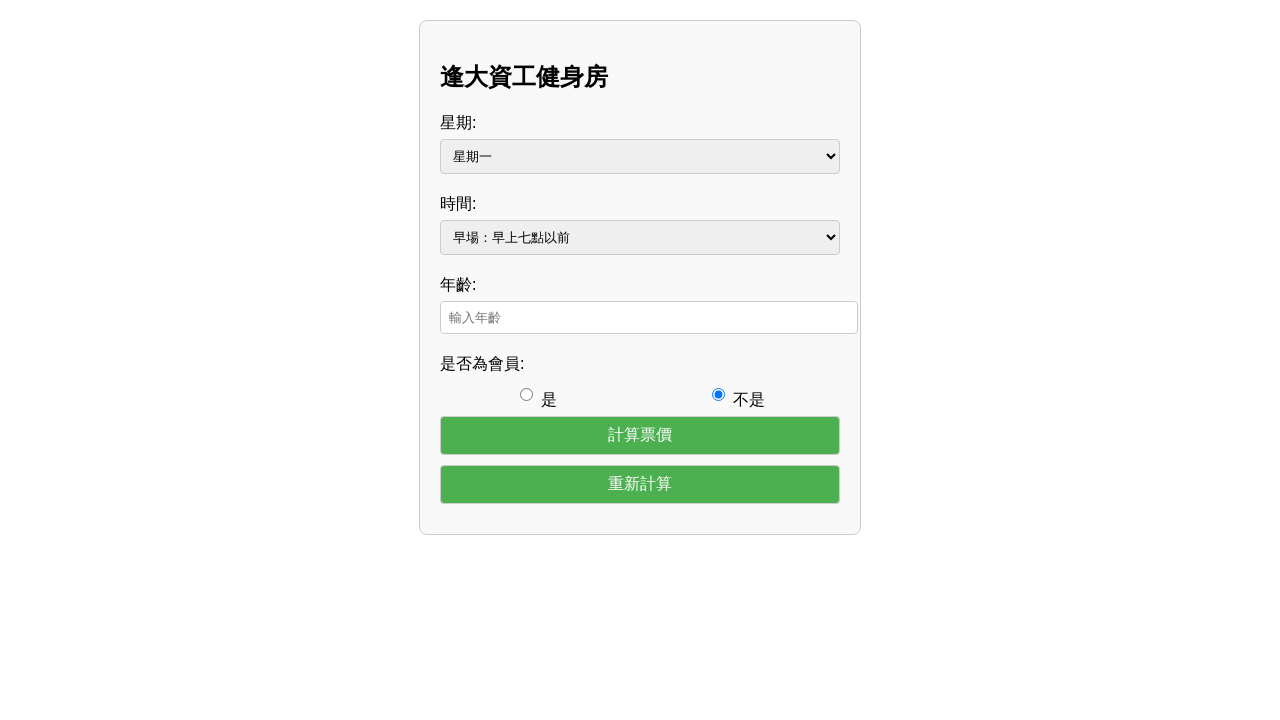

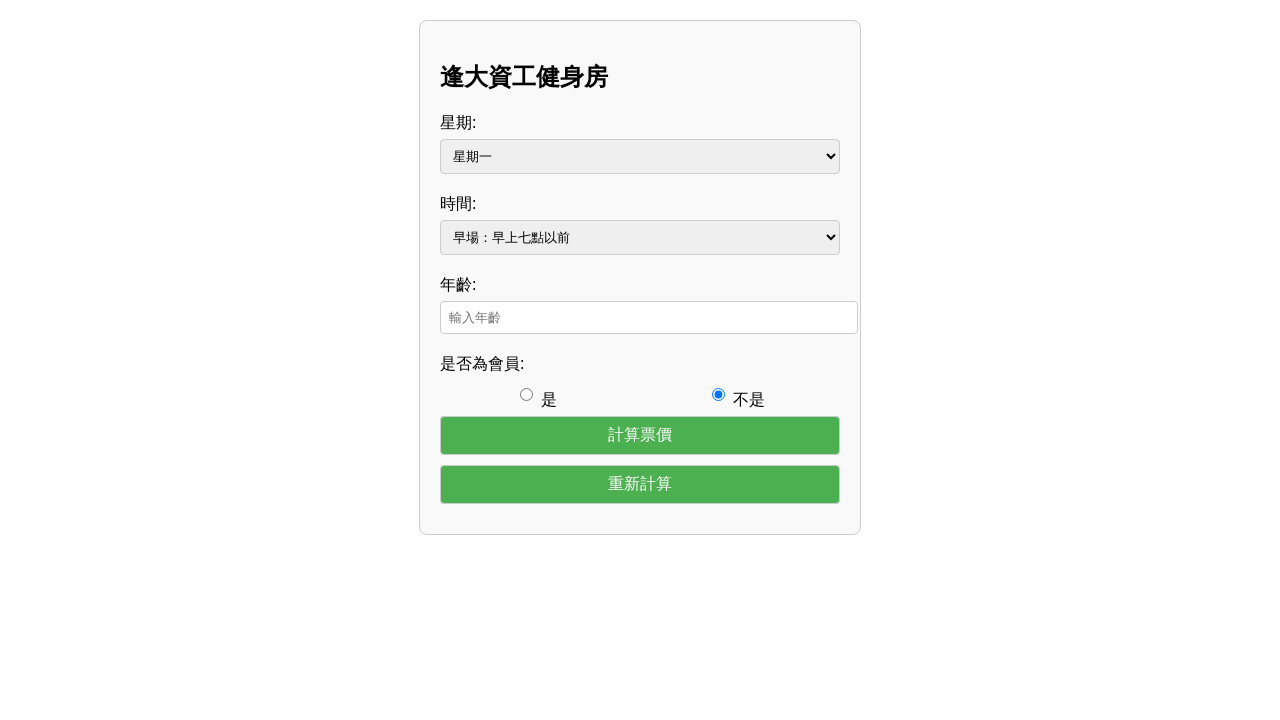